Tests a student webcam interface by entering a username in a bootbox dialog, clicking OK, and then navigating through the interface using keyboard inputs to presumably start a video session.

Starting URL: https://live.monetanalytics.com/stu_proc/student.html#

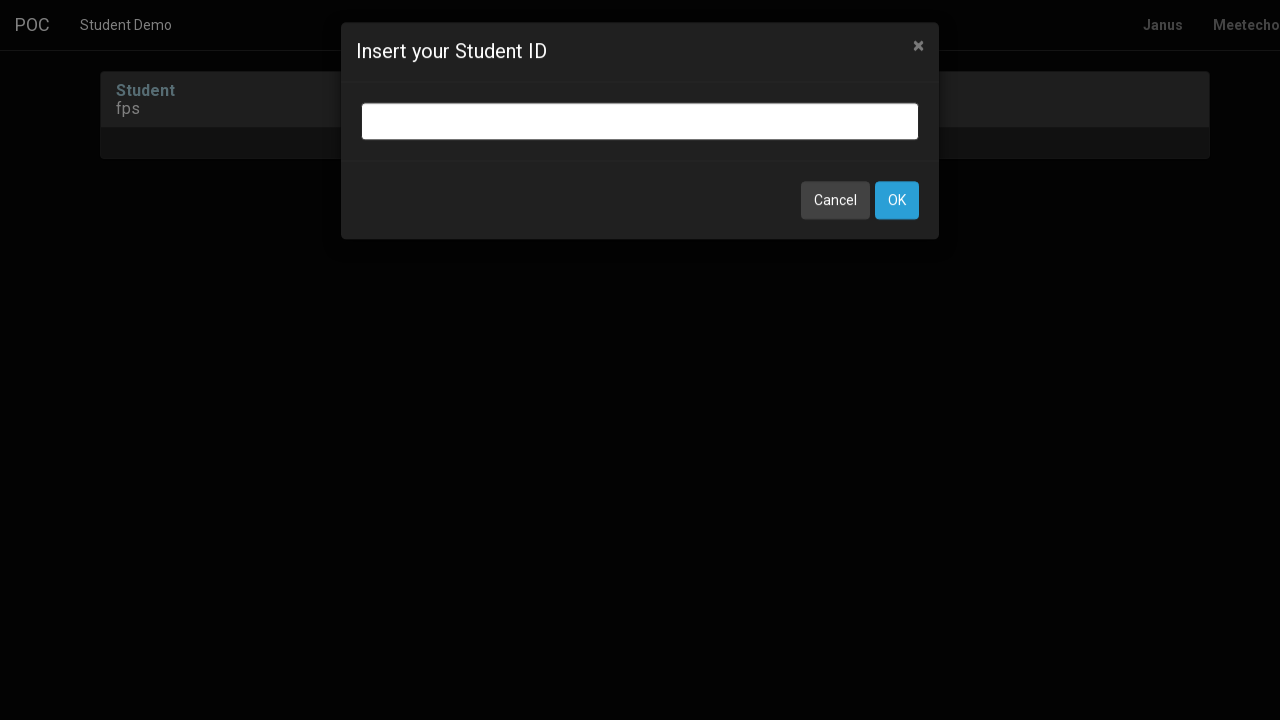

Filled bootbox dialog with username 'Webcam2' on input.bootbox-input.bootbox-input-text.form-control
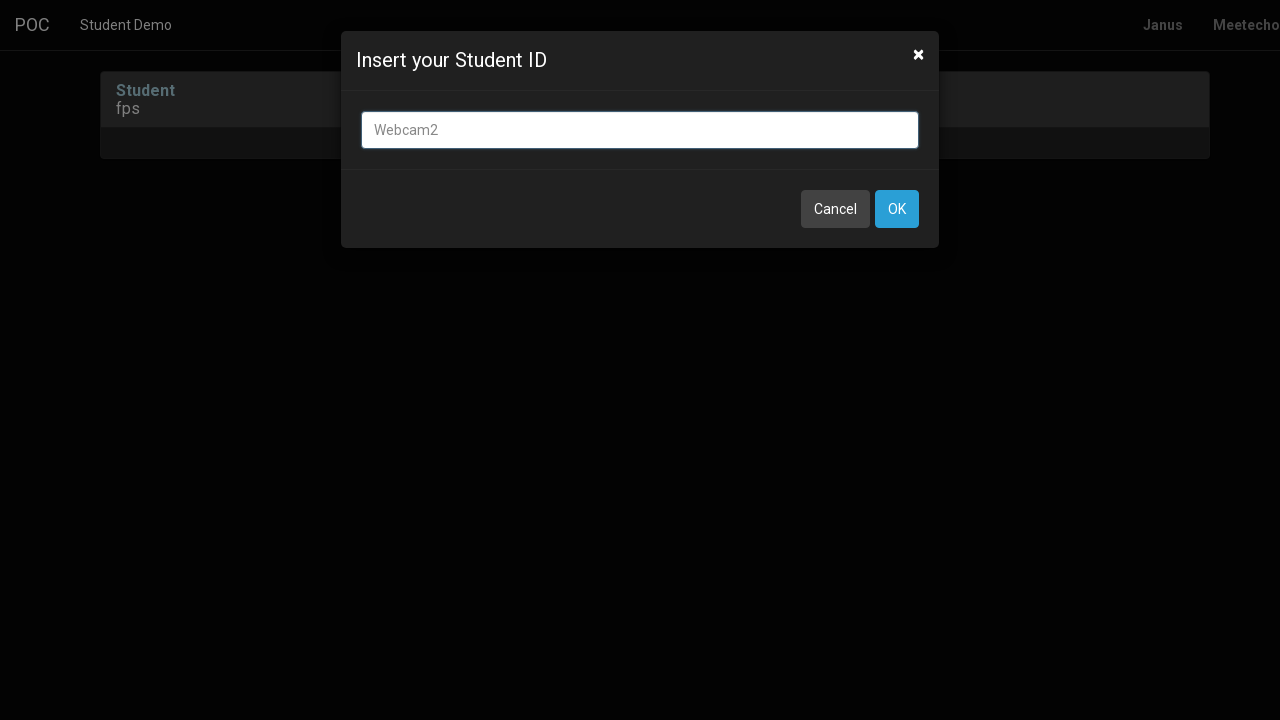

Clicked OK button in bootbox dialog at (897, 209) on xpath=//button[contains(text(),'OK')]
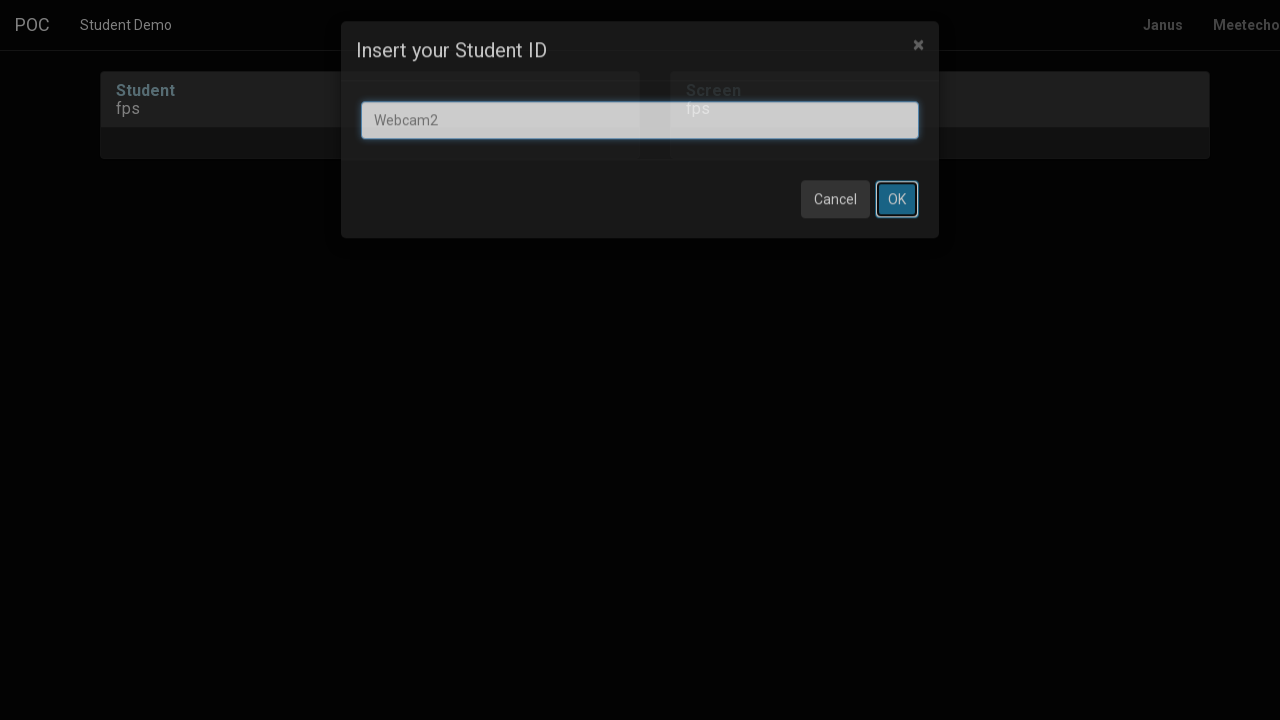

Waited 3 seconds for page to process
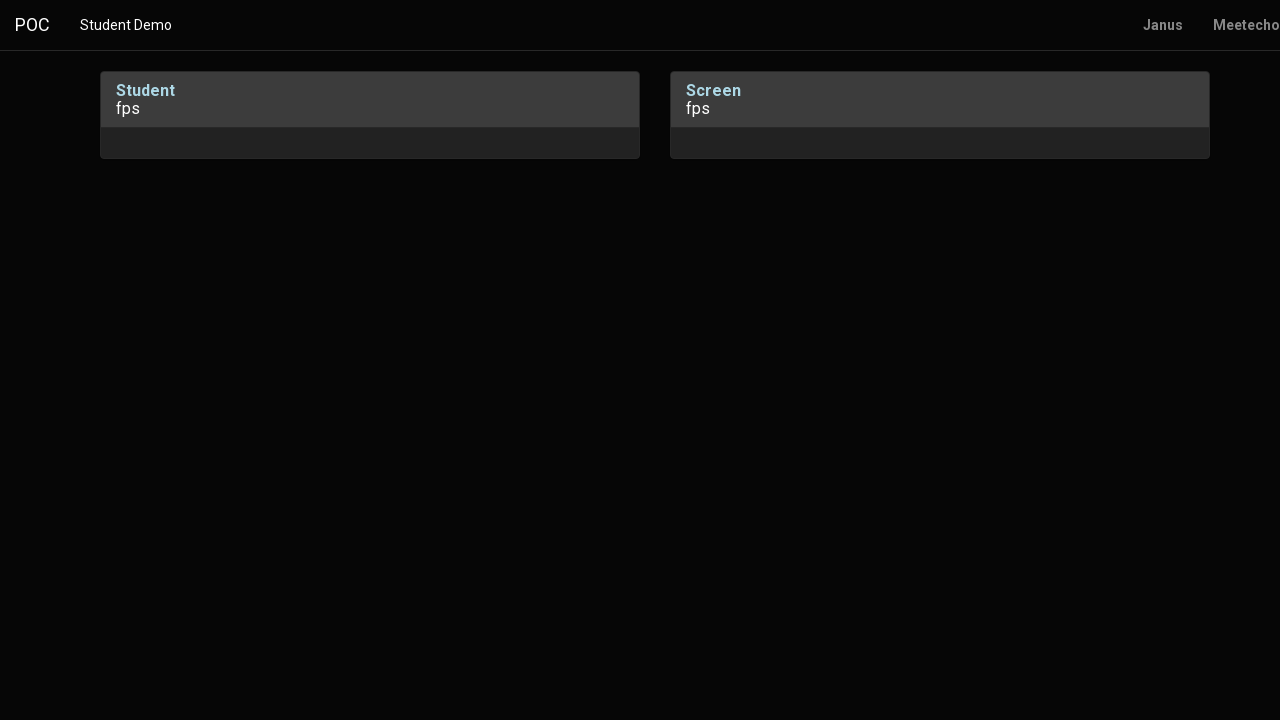

Pressed Tab key to navigate interface
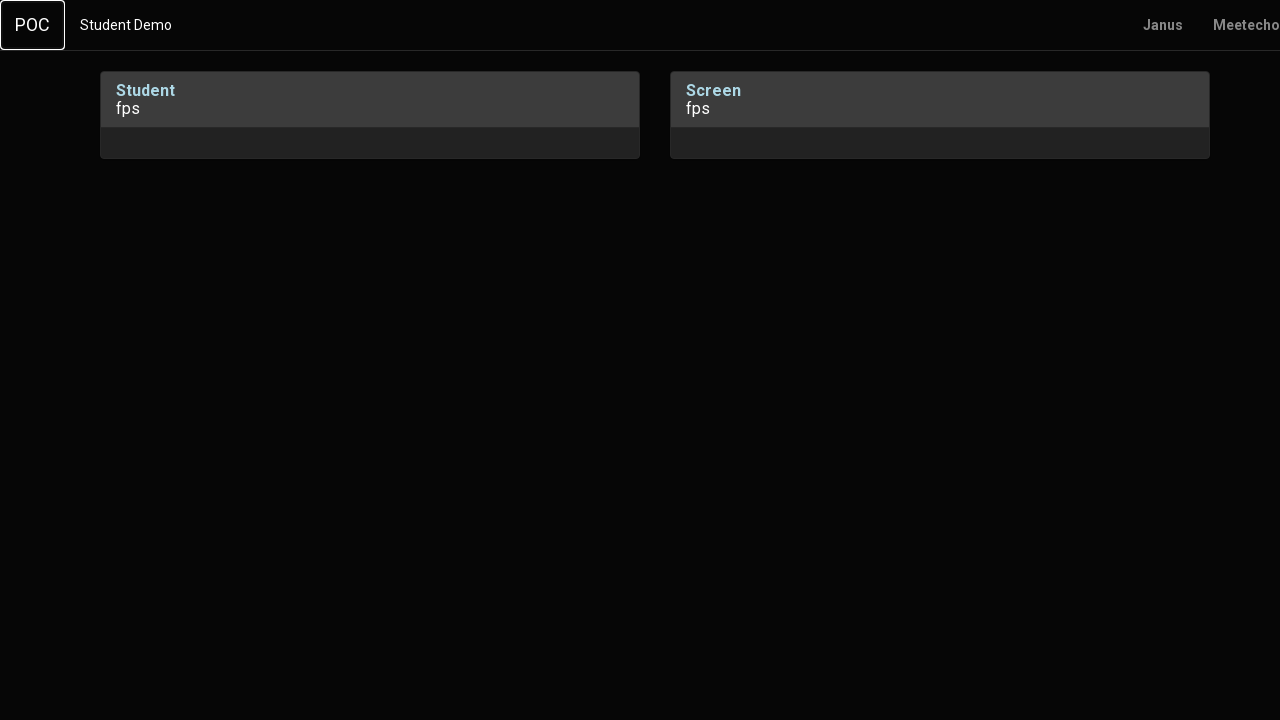

Pressed Enter key to confirm selection
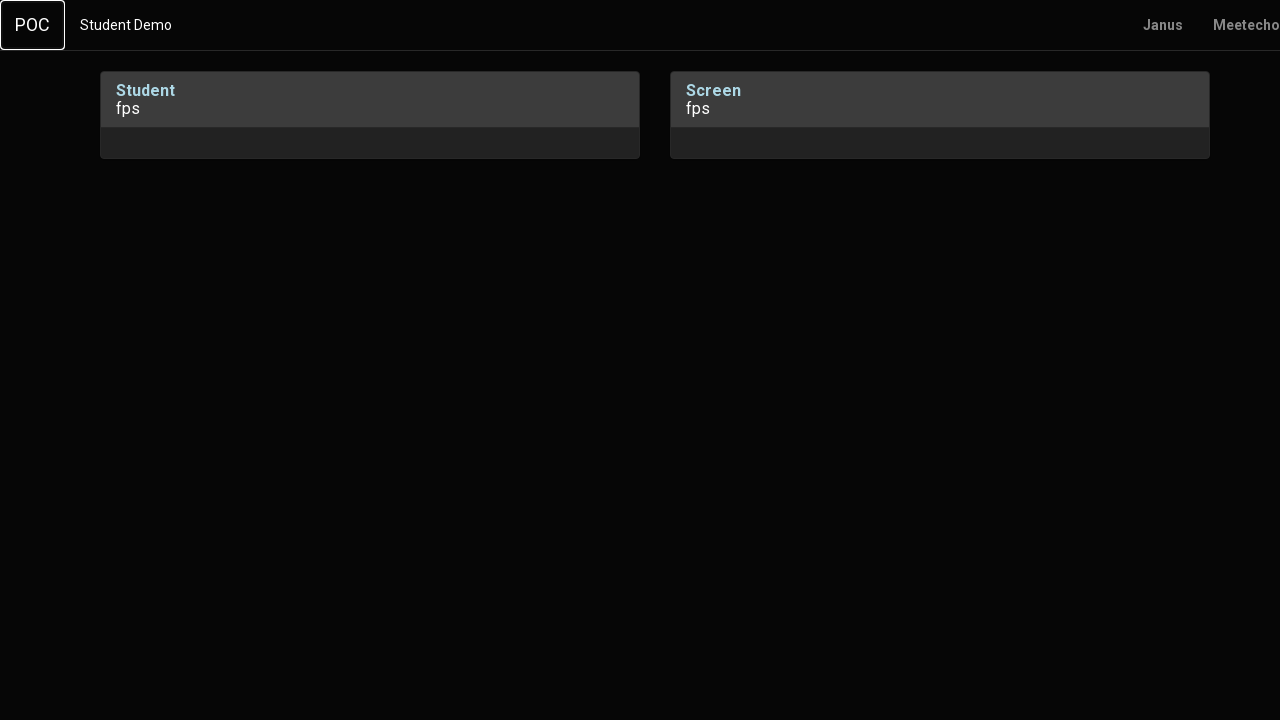

Waited 1 second
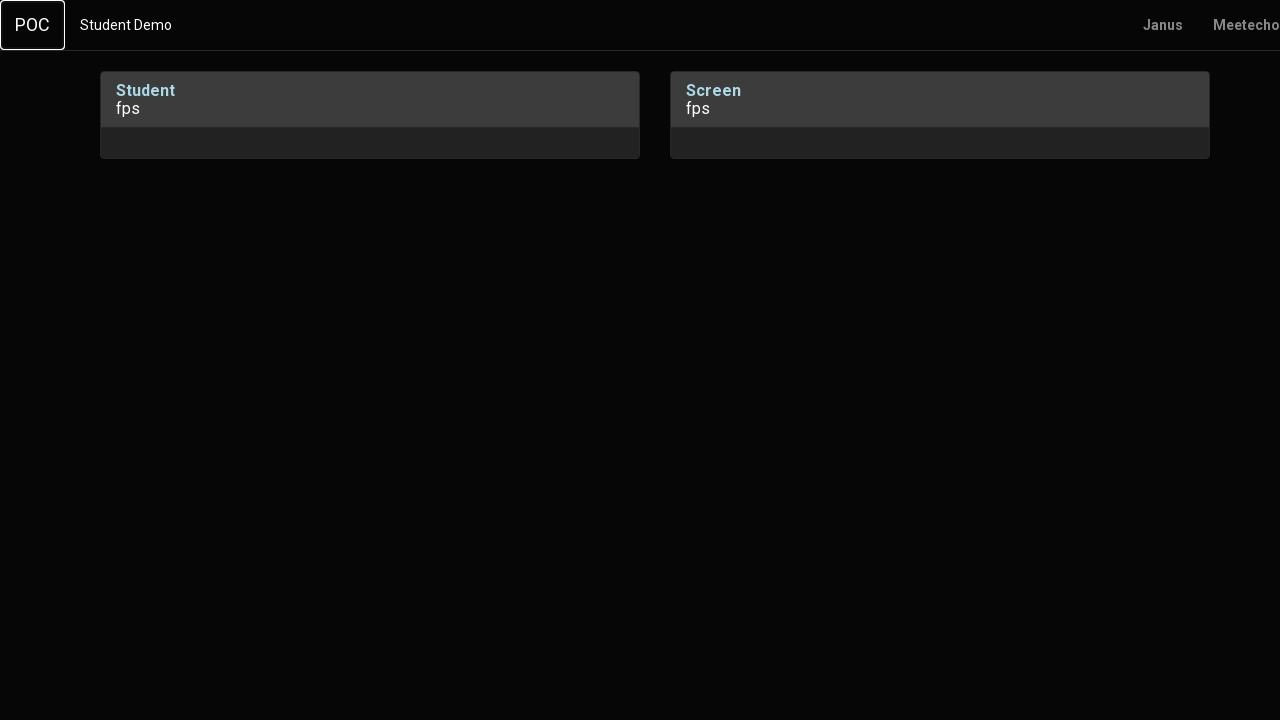

Pressed Tab key (first time)
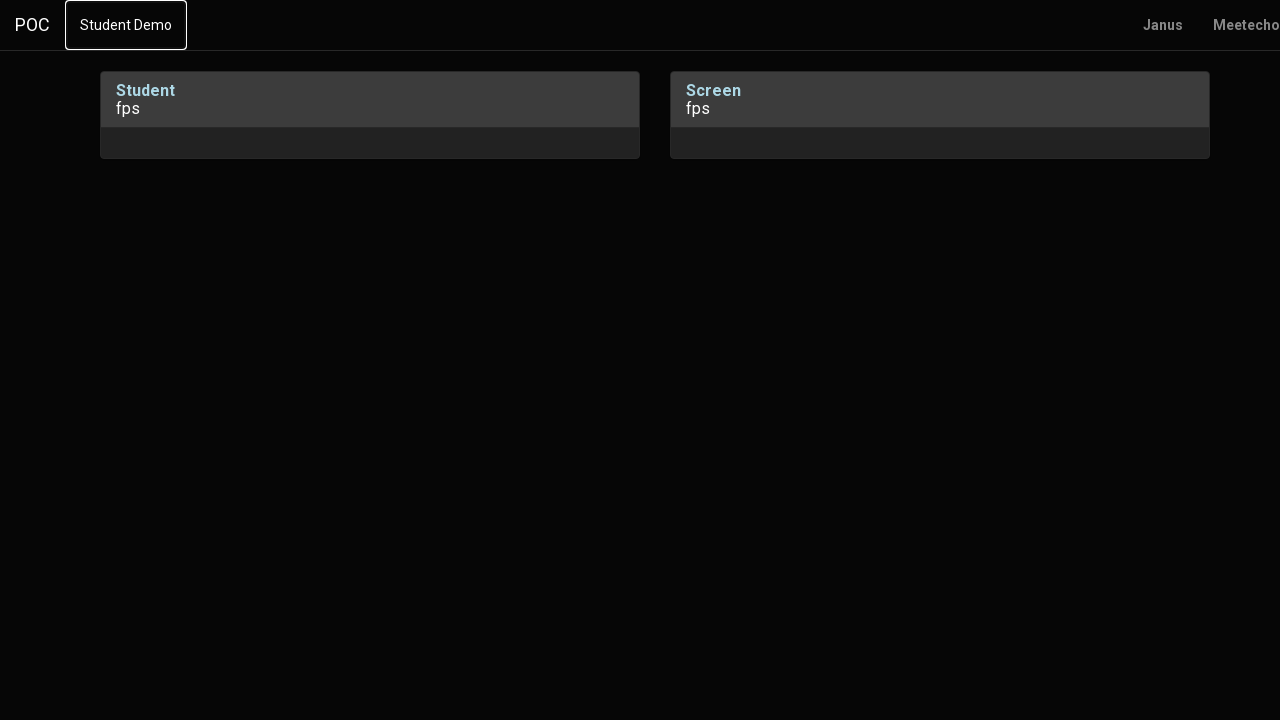

Pressed Tab key (second time)
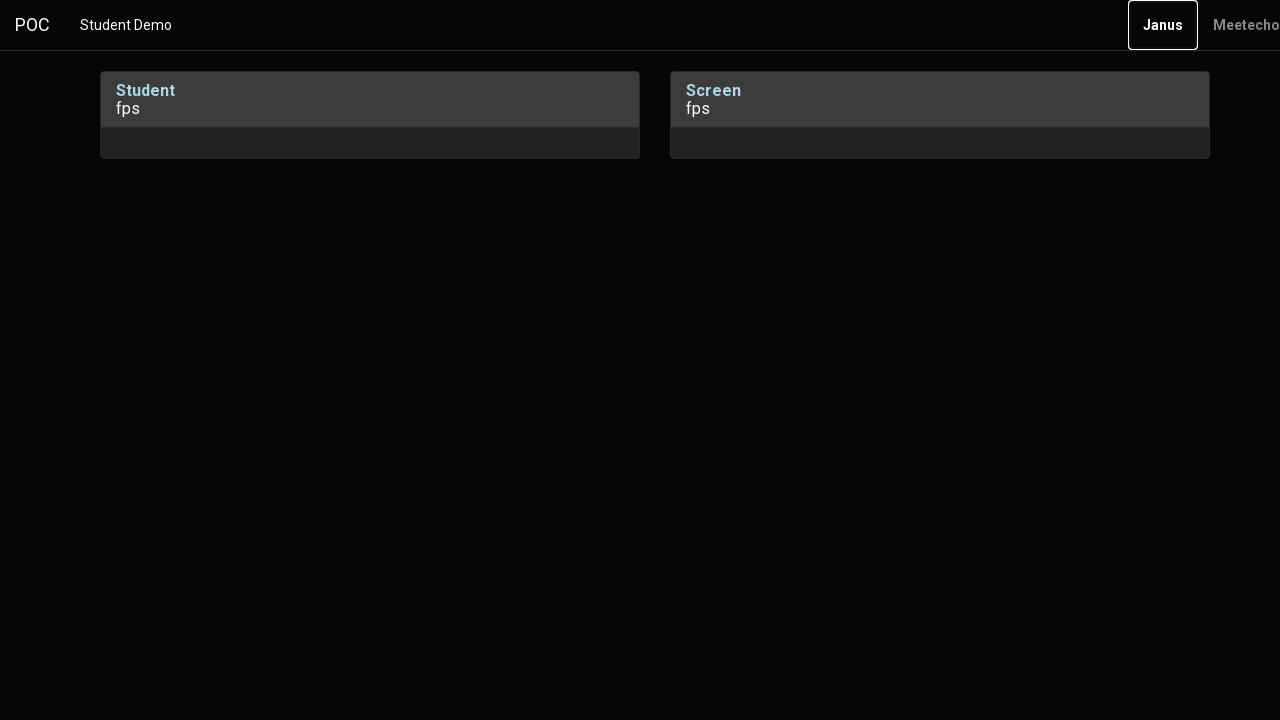

Pressed Enter key to start video session
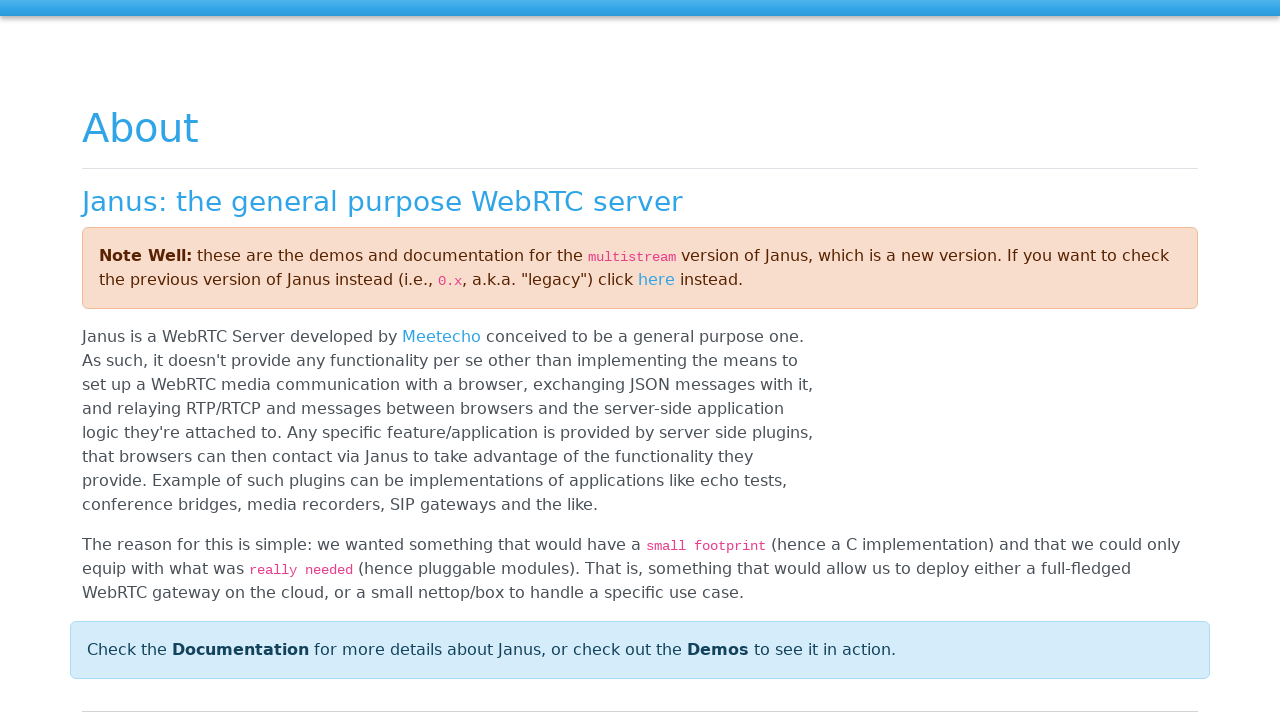

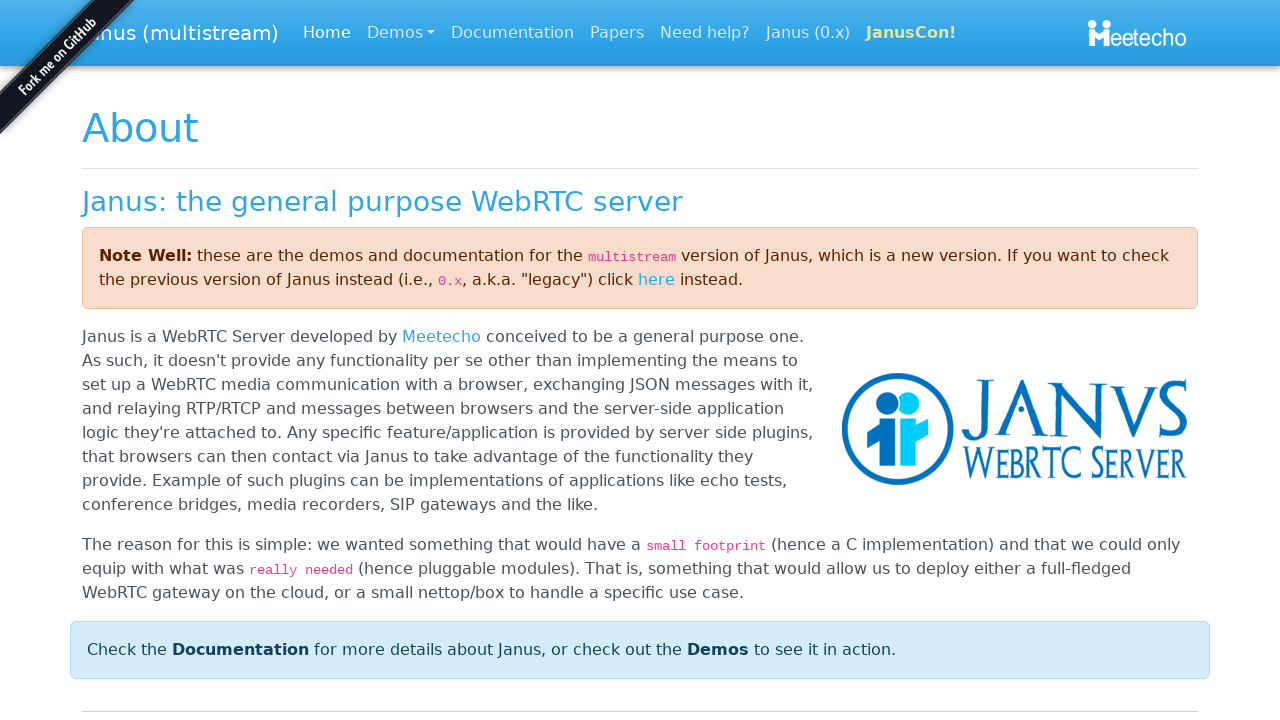